Tests interaction with W3Schools JavaScript prompt demo by switching to the iframe containing the example and clicking the "Try it" button that triggers a JavaScript prompt.

Starting URL: https://www.w3schools.com/js/tryit.asp?filename=tryjs_prompt

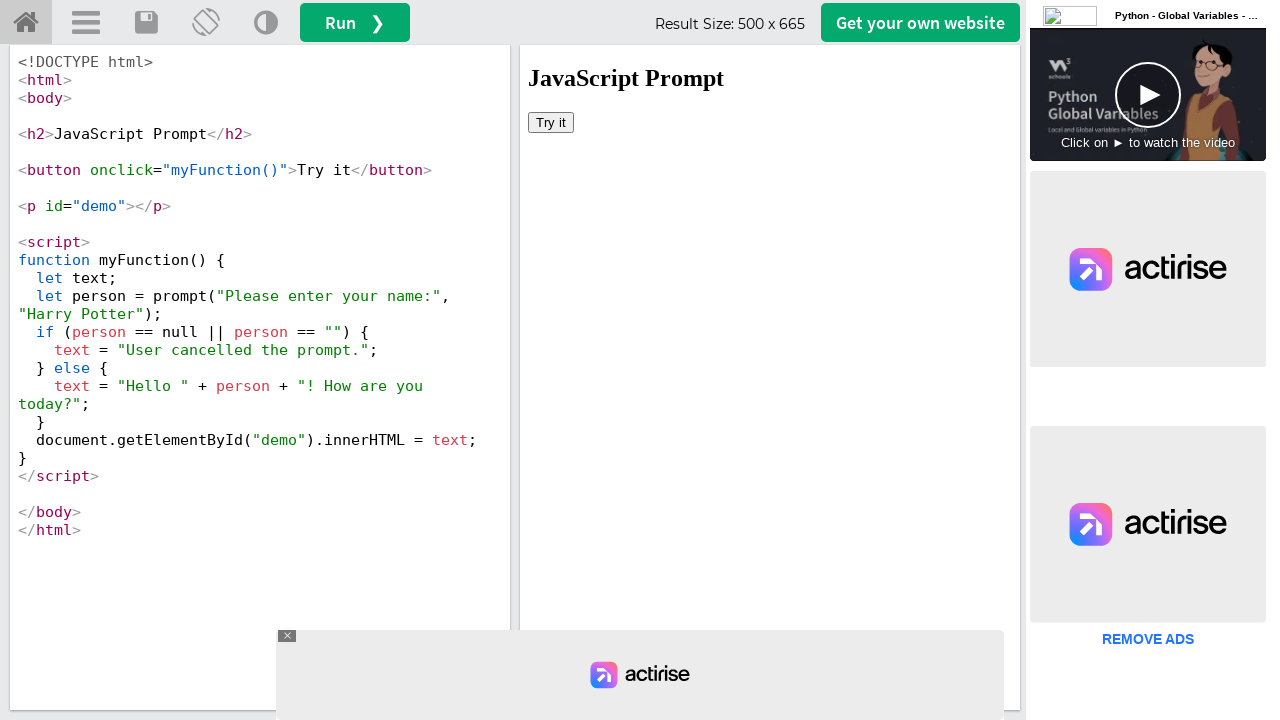

Located the first iframe containing the JavaScript example
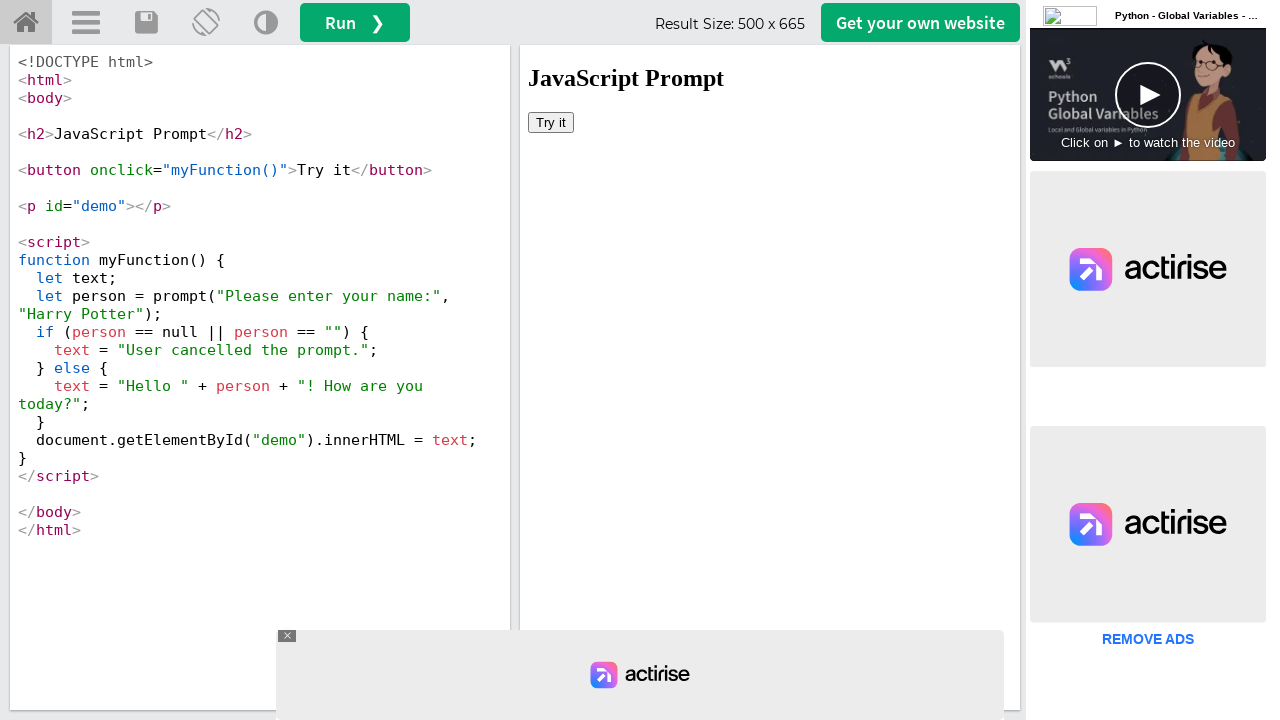

Clicked the 'Try it' button to trigger the JavaScript prompt at (551, 122) on iframe >> nth=0 >> internal:control=enter-frame >> button[onclick='myFunction()'
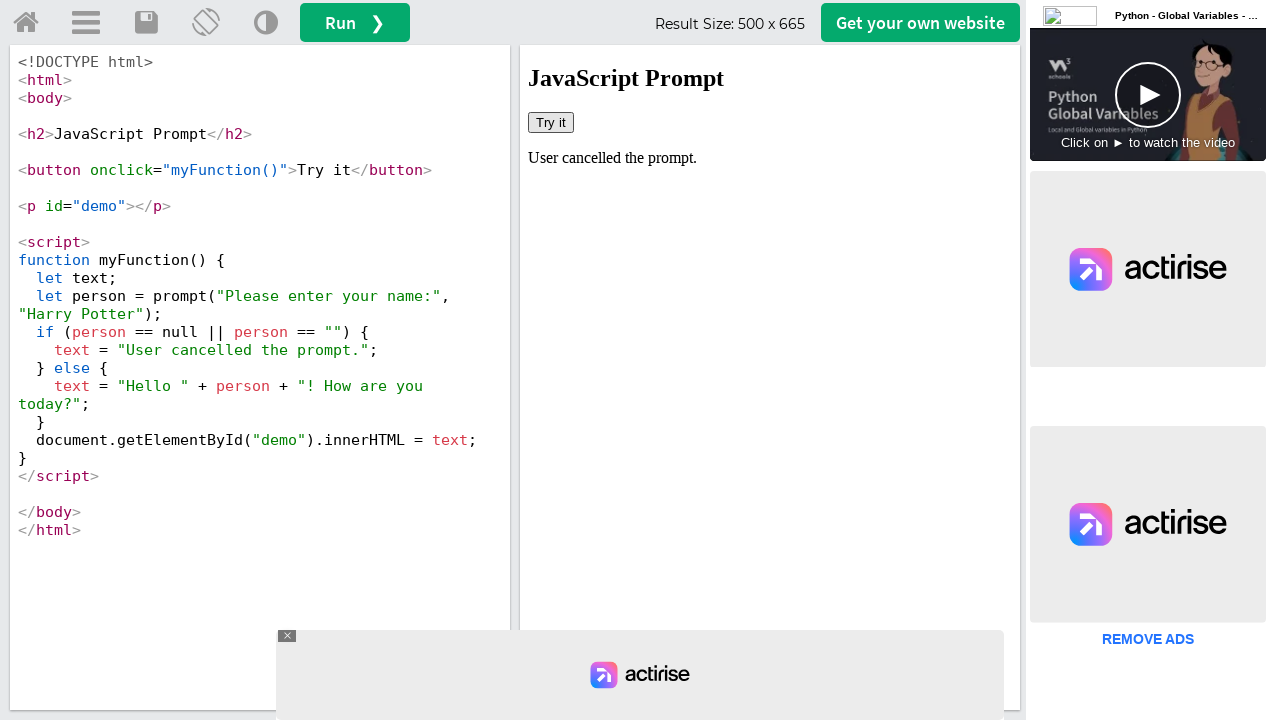

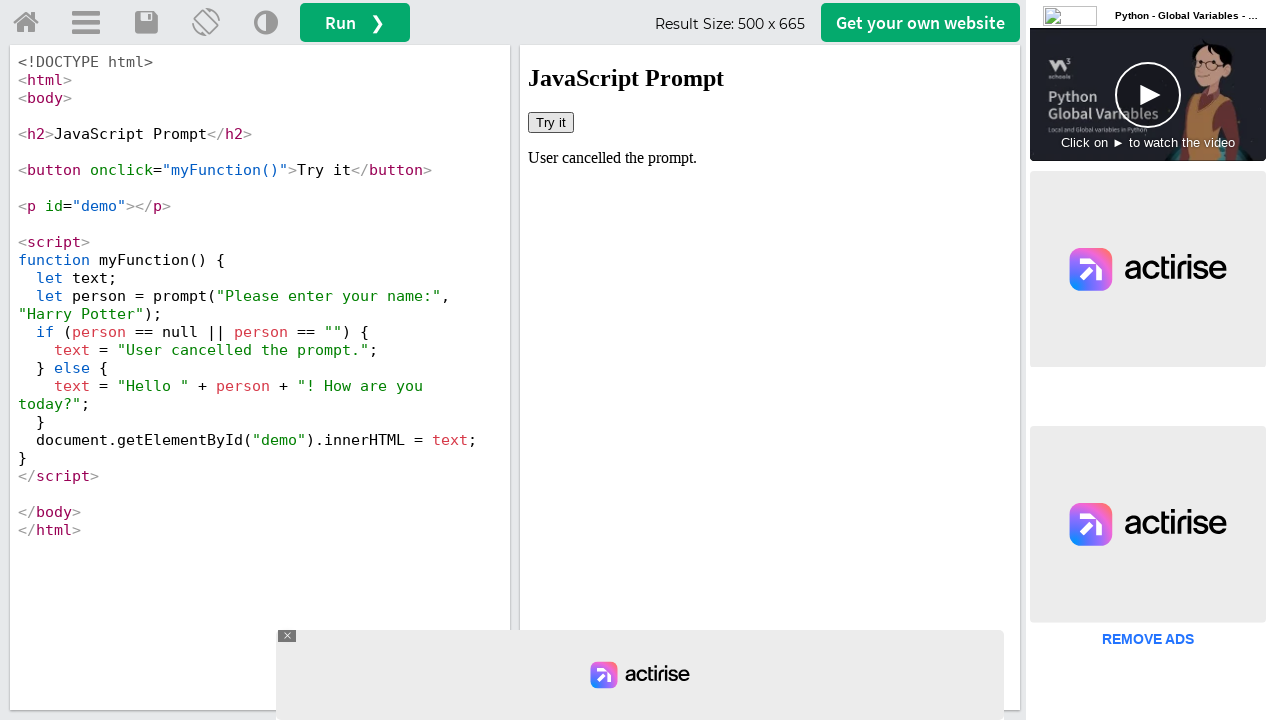